Tests interaction with a shadow DOM element by locating and filling an input field within a shadow root

Starting URL: https://books-pwakit.appspot.com

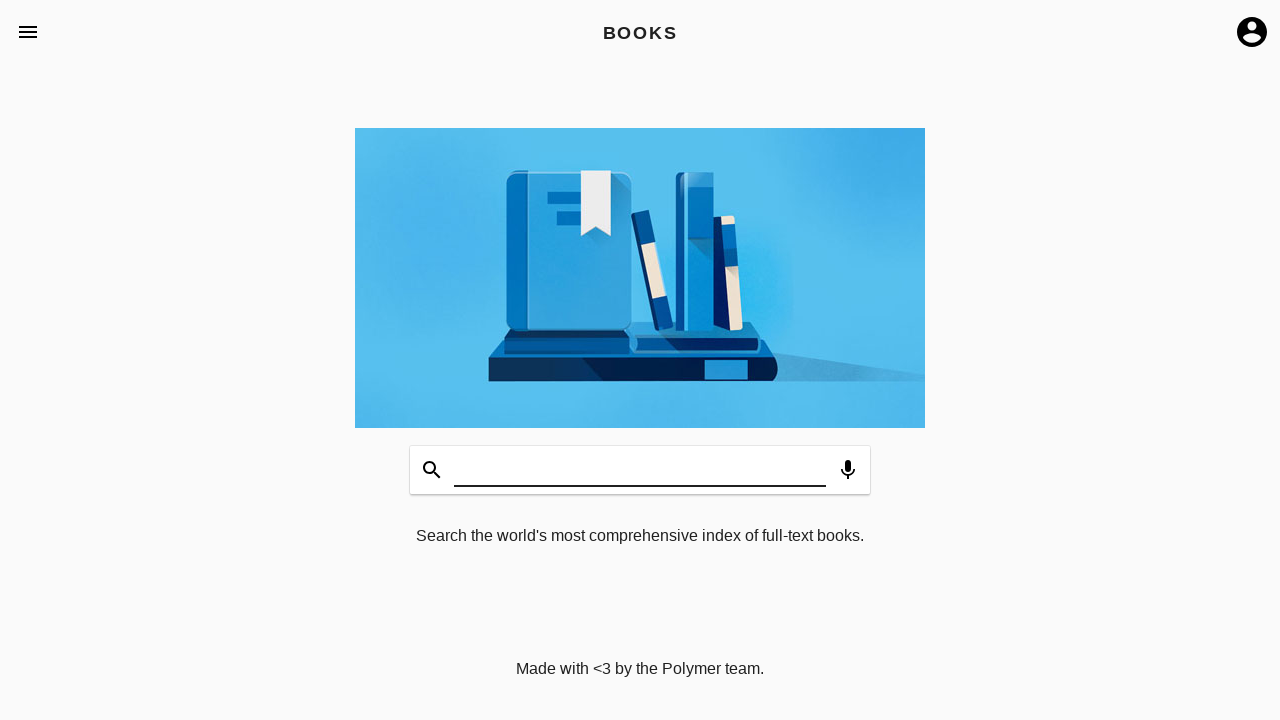

Waited for book-app element with apptitle='BOOKS' to be present
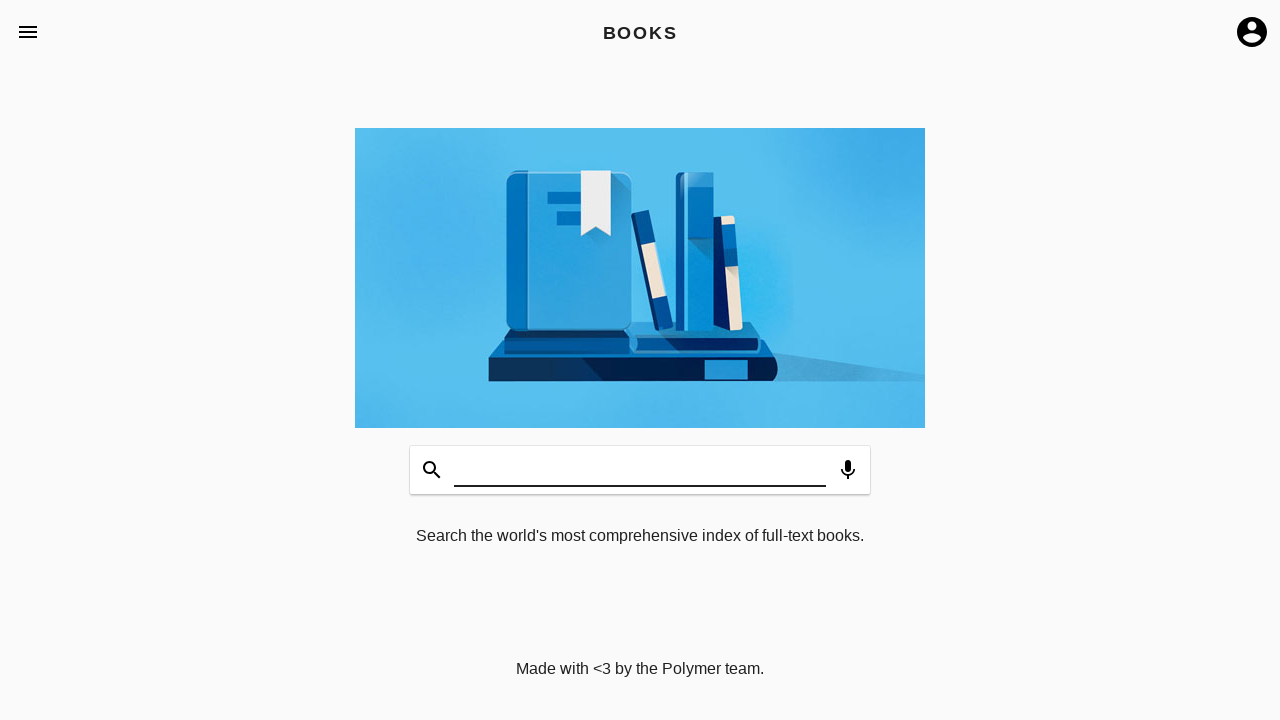

Located shadow DOM input field and filled it with 'Hello-Welcome to AI Automation'
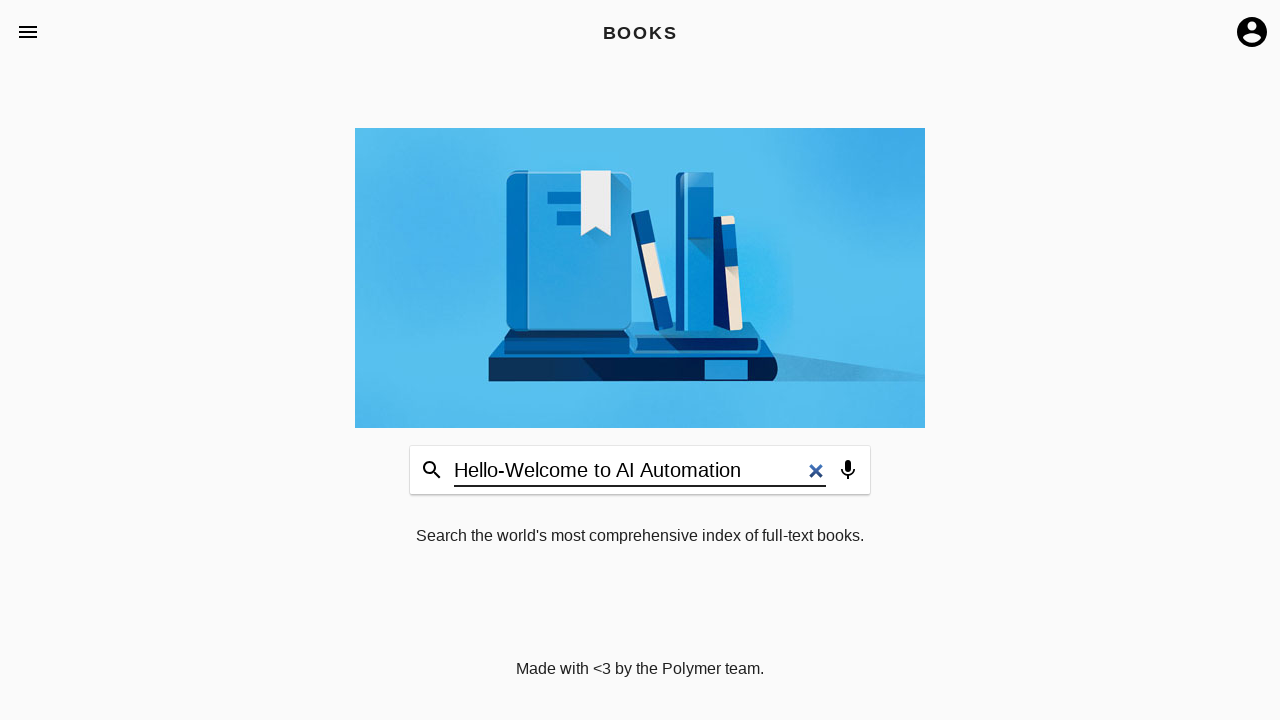

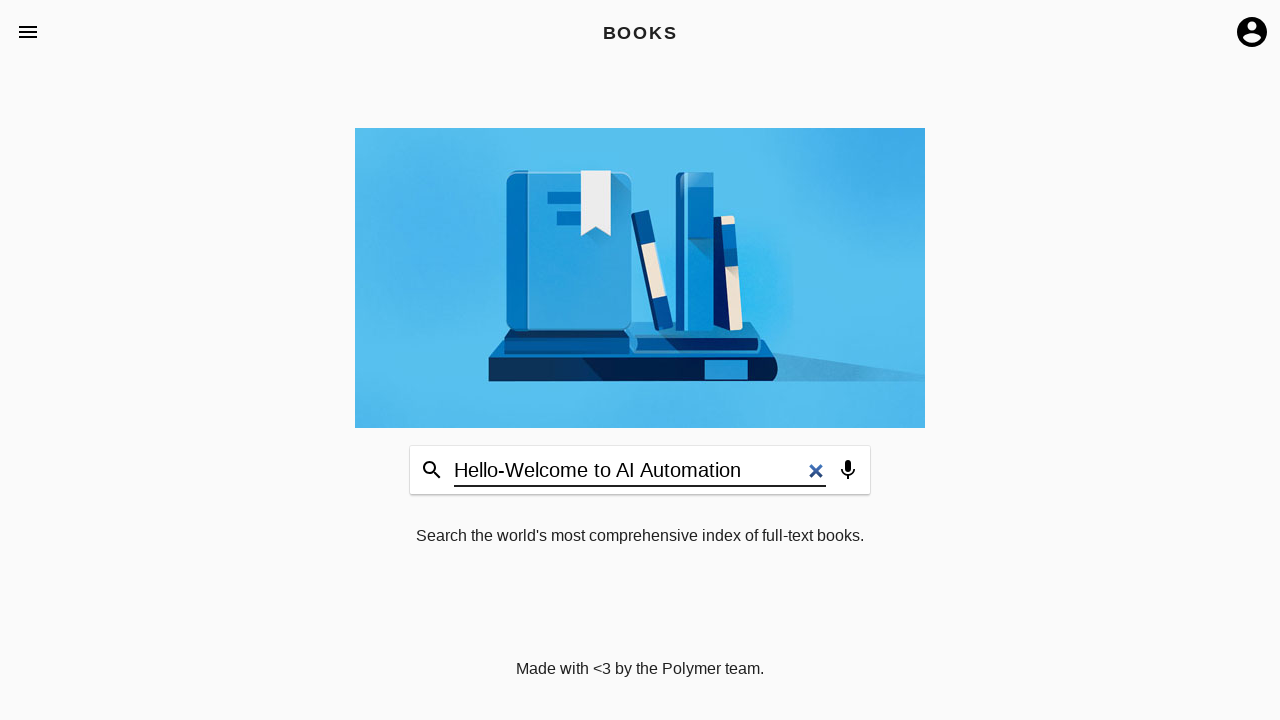